Navigates to VK Company's projects page and clicks the English language button to switch the page language

Starting URL: https://vk.company/ru/projects/

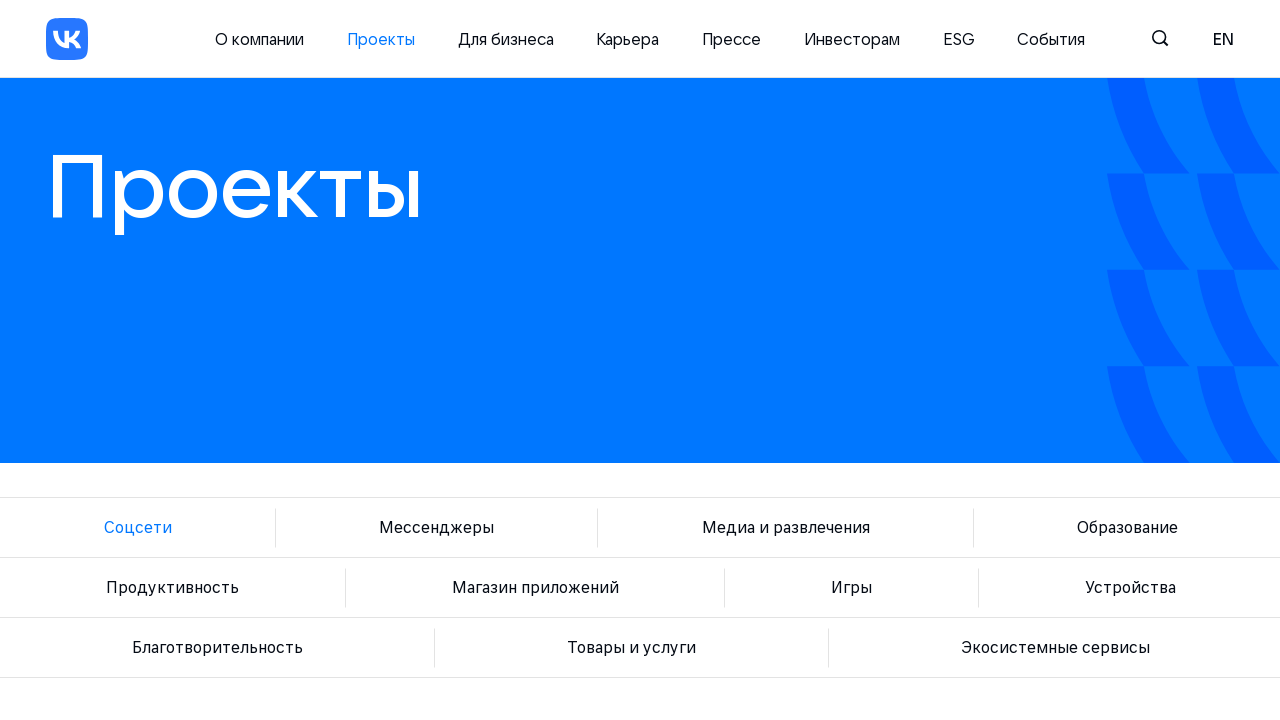

English language button became visible
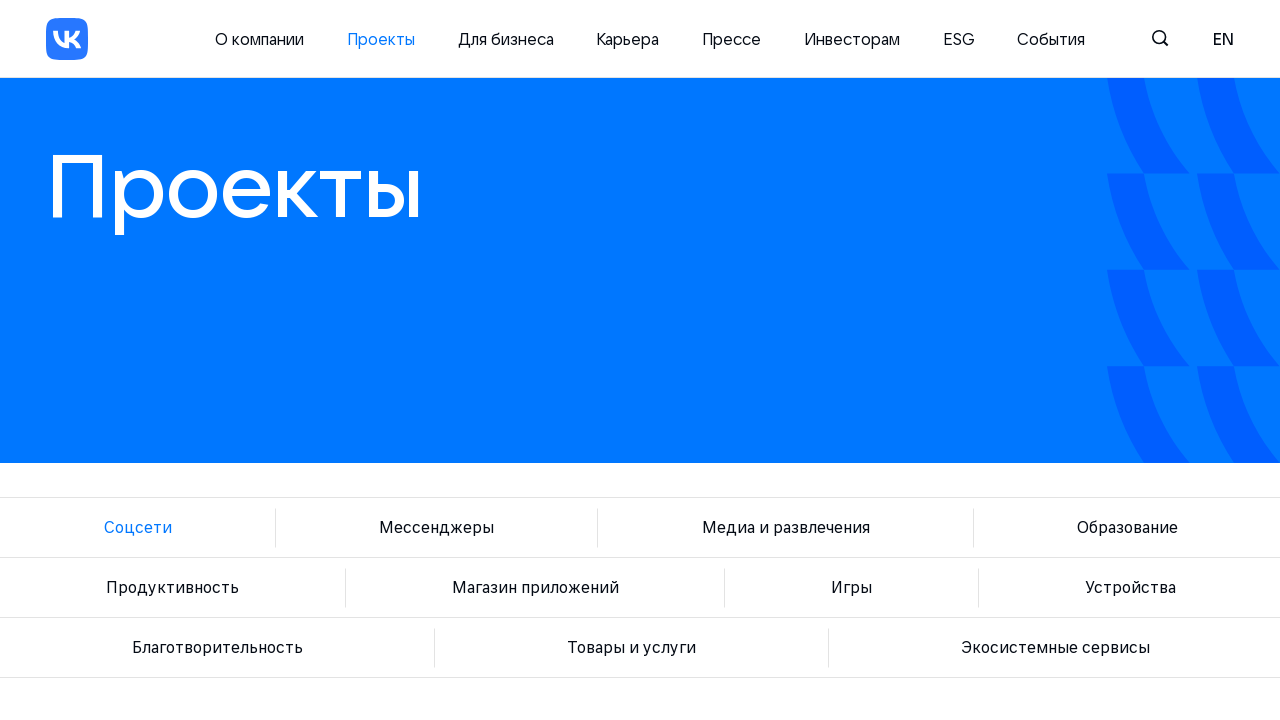

Clicked English language button to switch page language at (1223, 39) on button[aria-label='English']
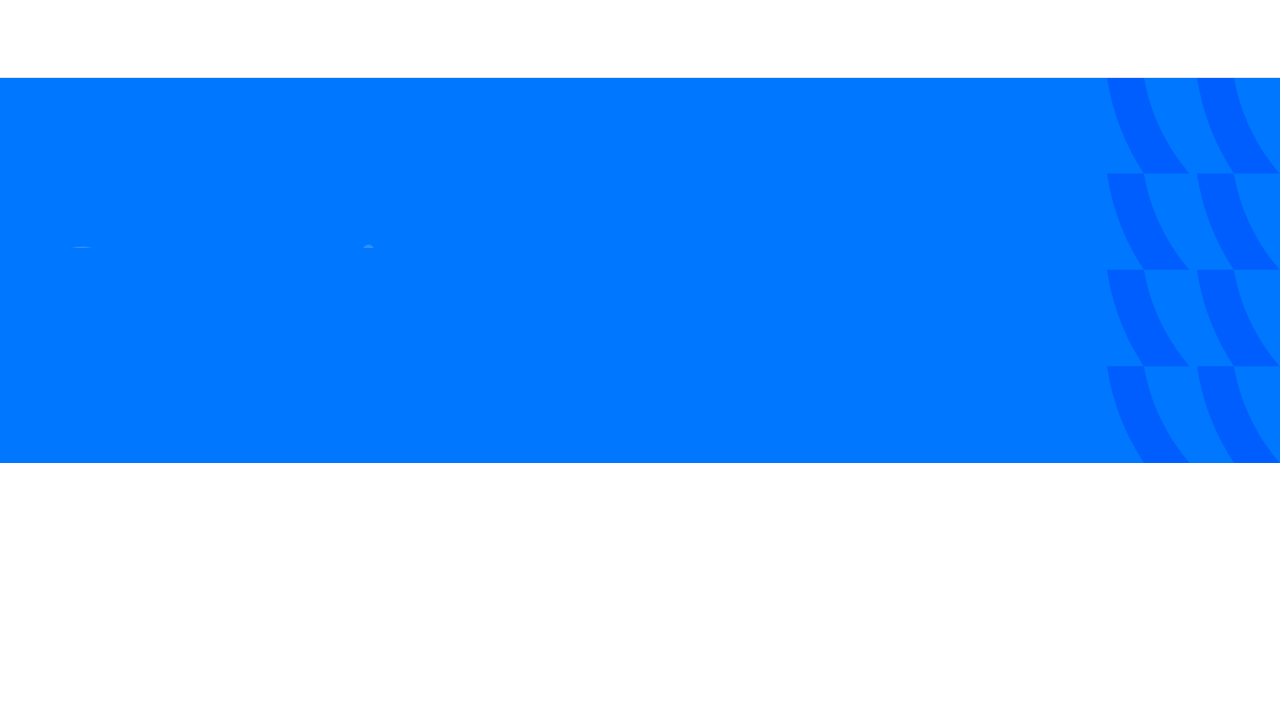

Page loaded after language switch to English
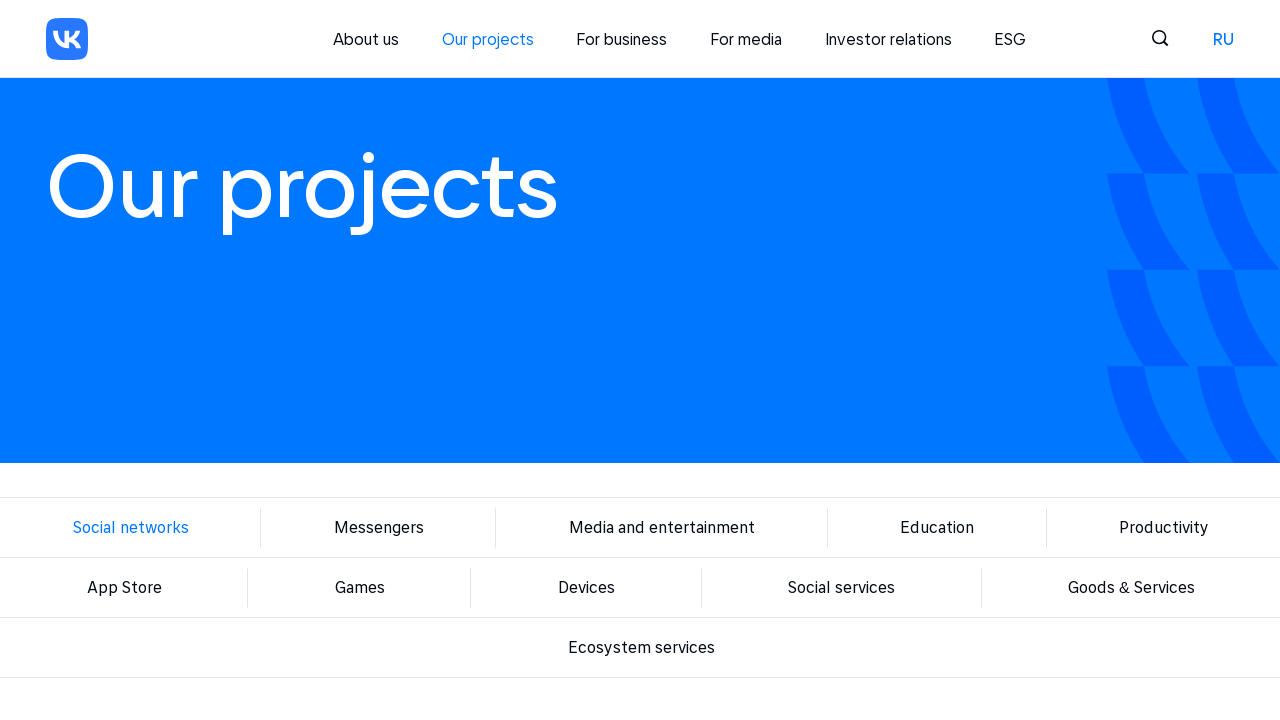

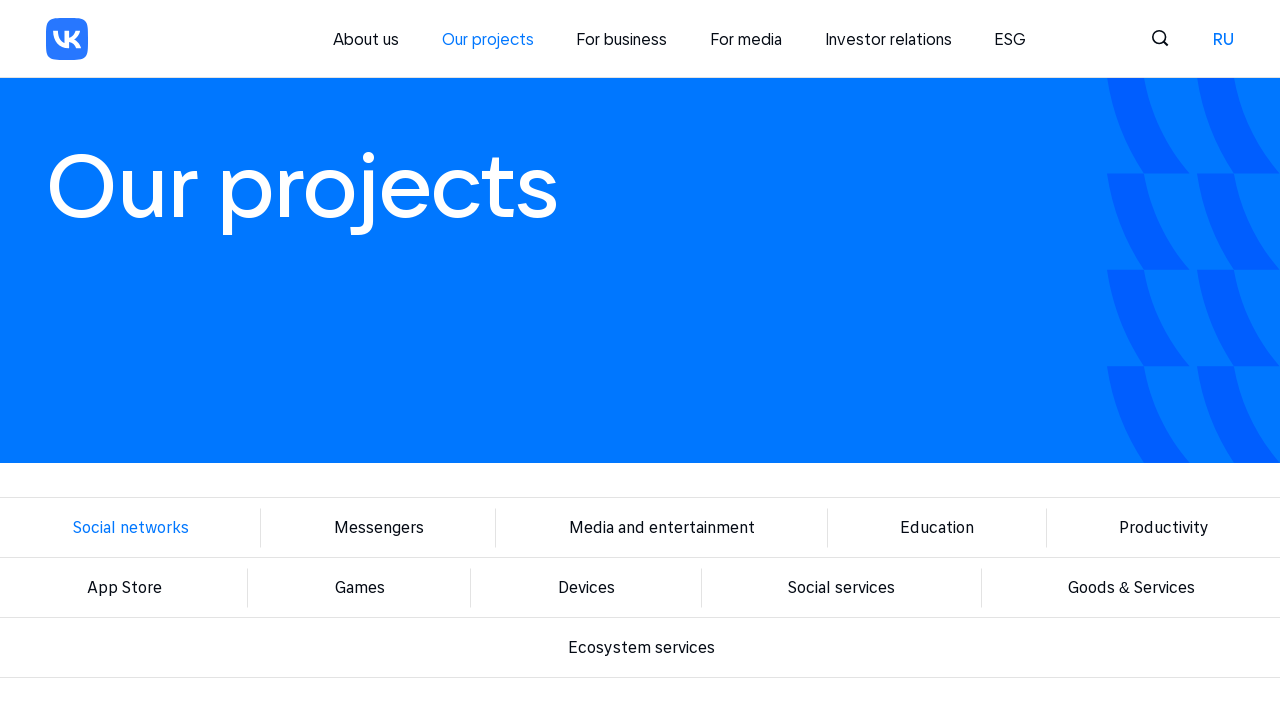